Fills in the comment box in the reviews section

Starting URL: https://keybooks.ro/shop/cooking-with-love/

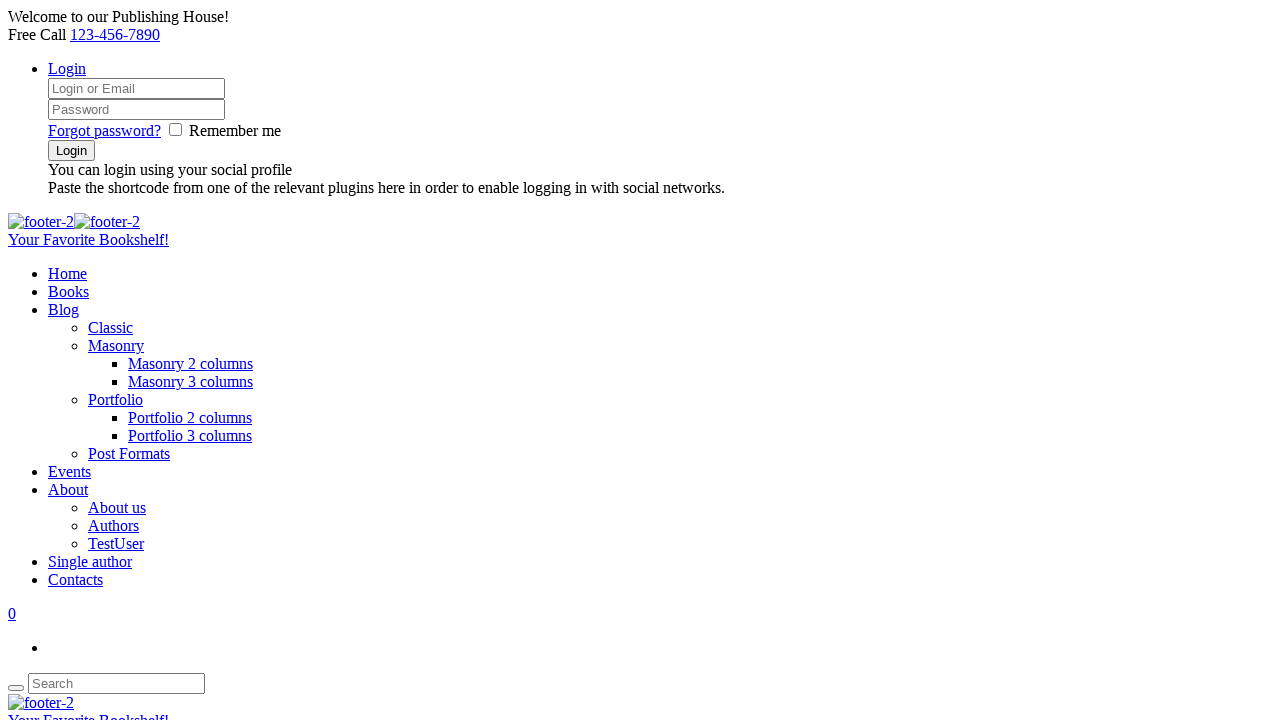

Filled comment box in reviews section with 'My Comment' on textarea#comment
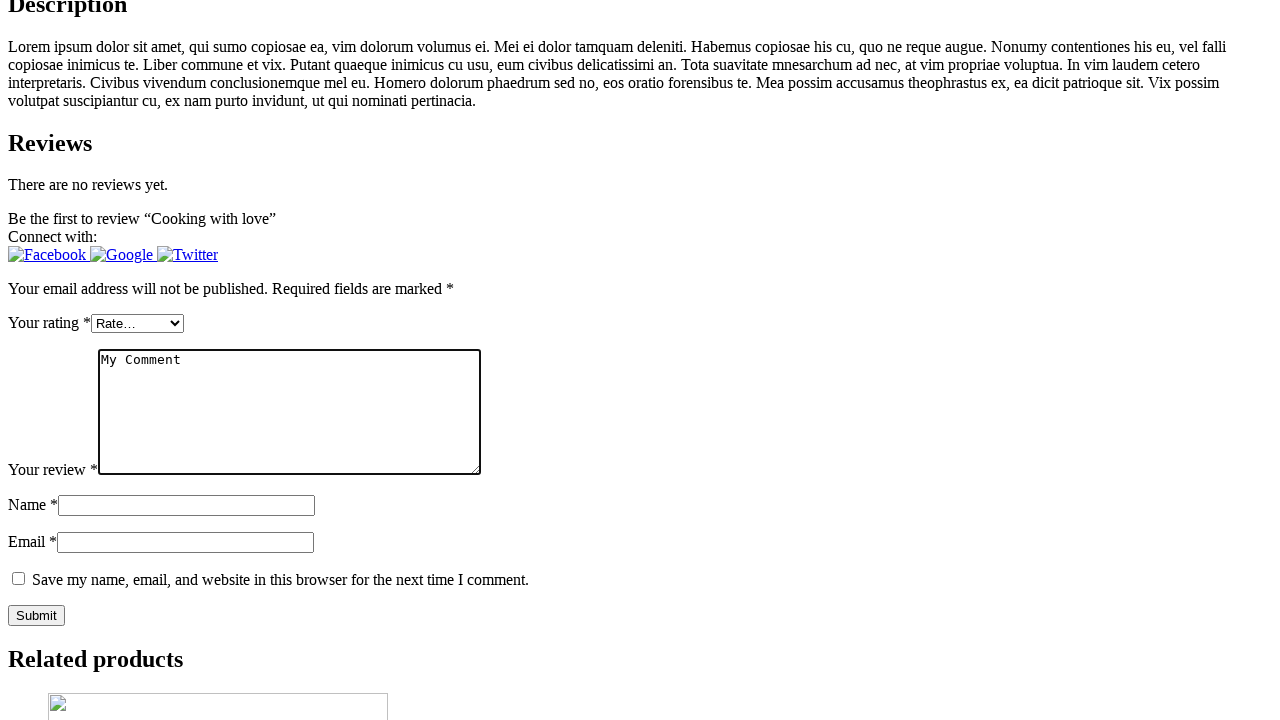

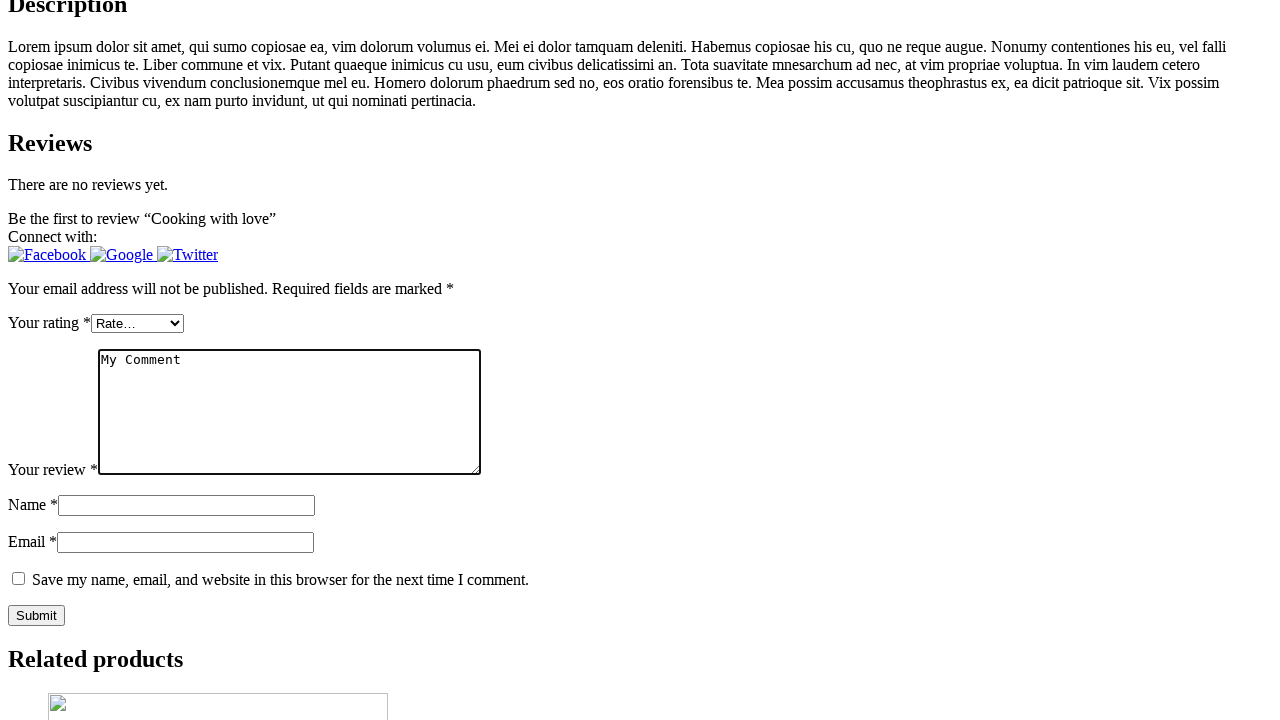